Tests sortable table functionality by locating table elements, clicking on a column header to trigger sorting, and verifying the table structure and content changes.

Starting URL: https://v1.training-support.net/selenium/tables

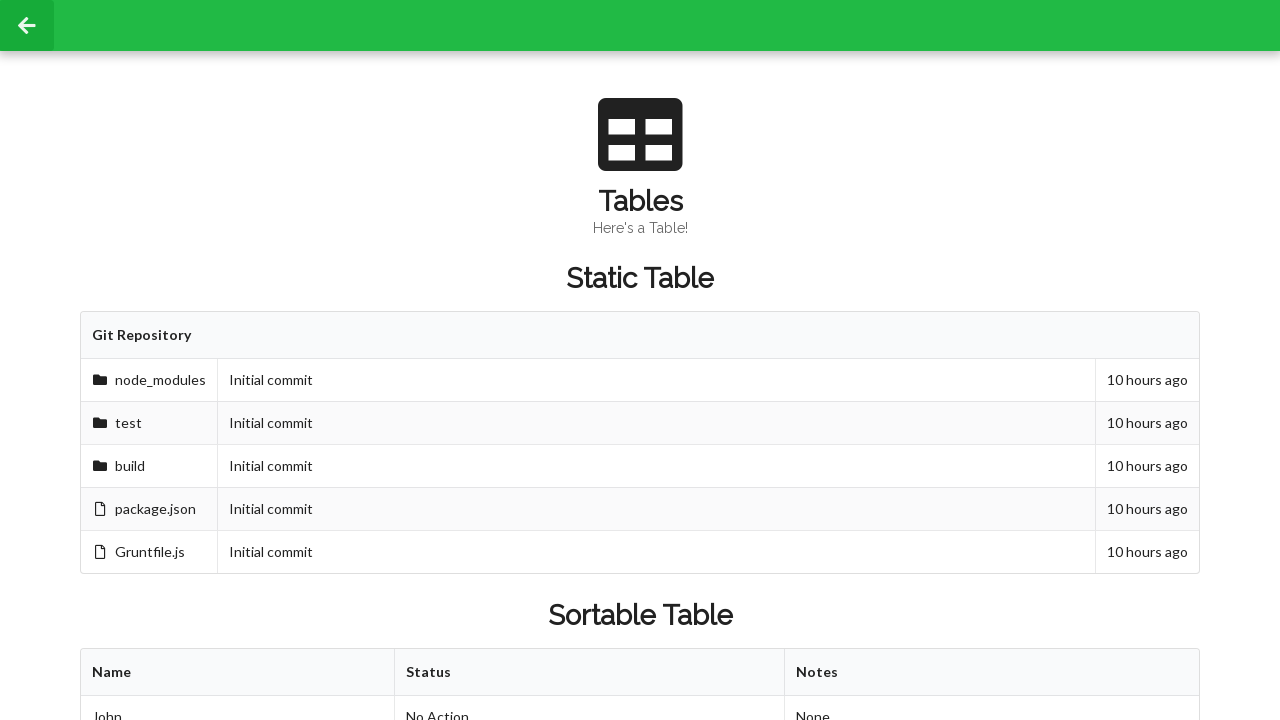

Waited for sortable table to be present
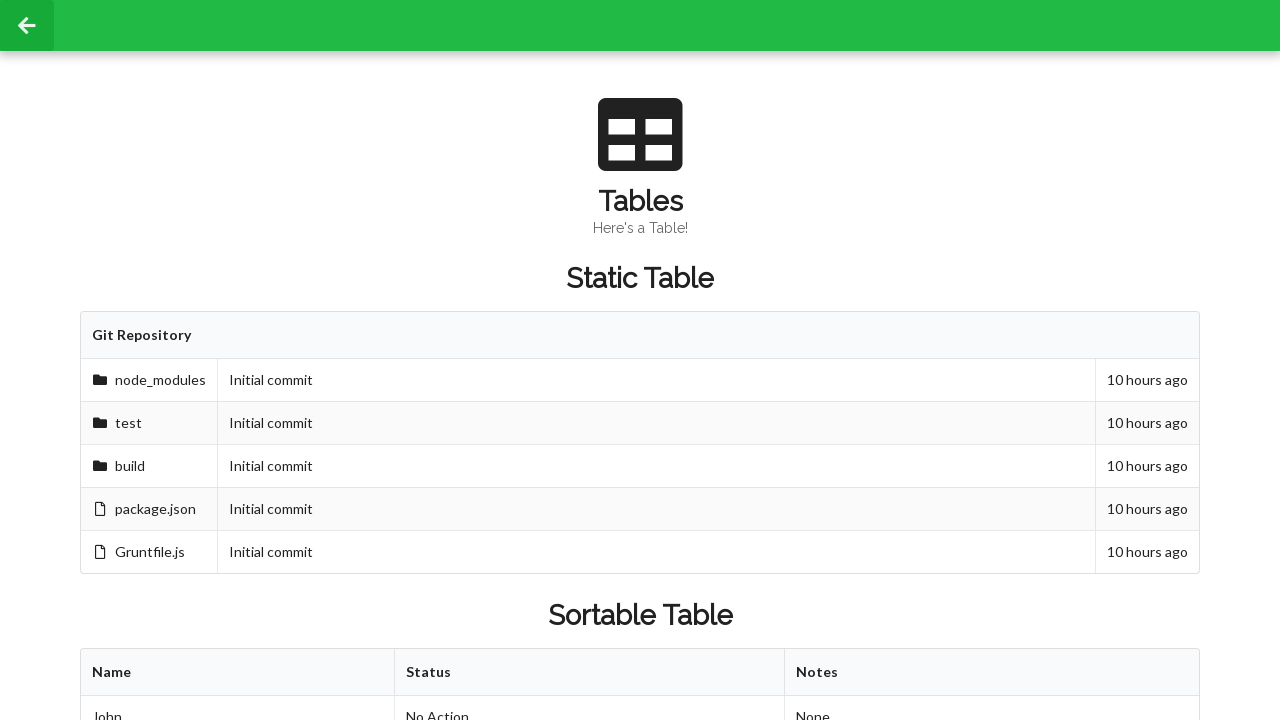

Located table column headers
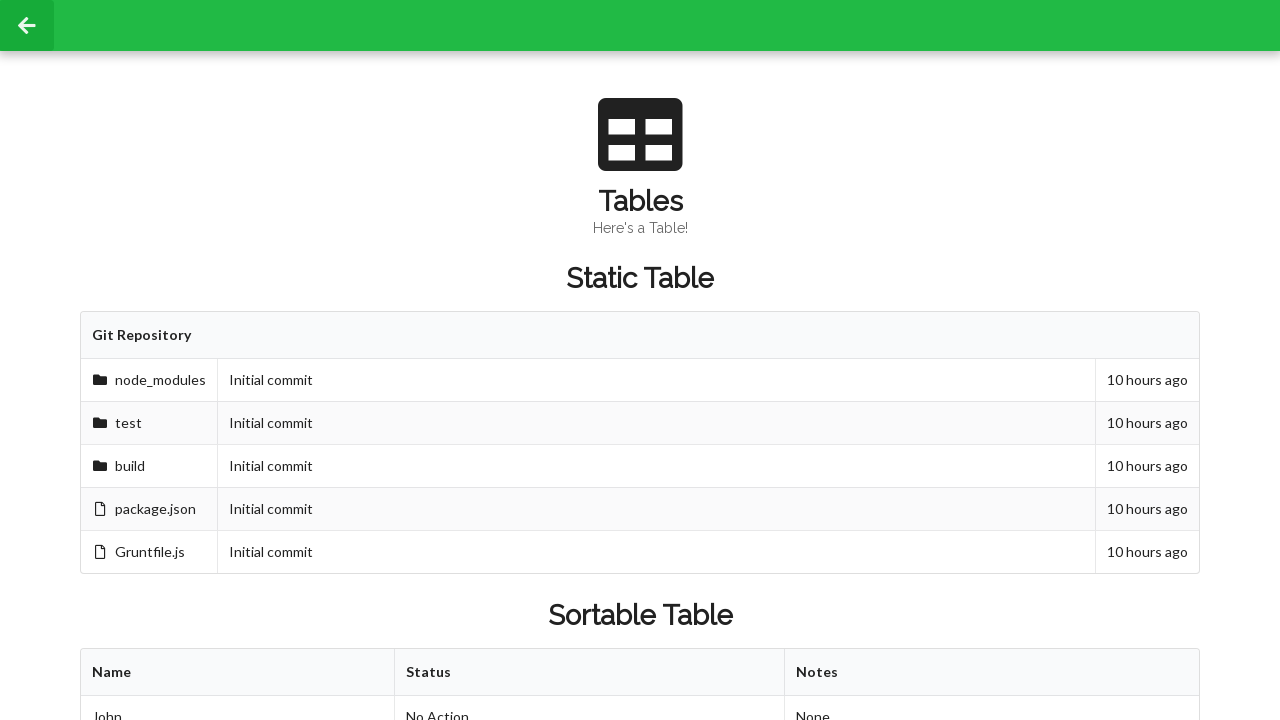

First column header loaded
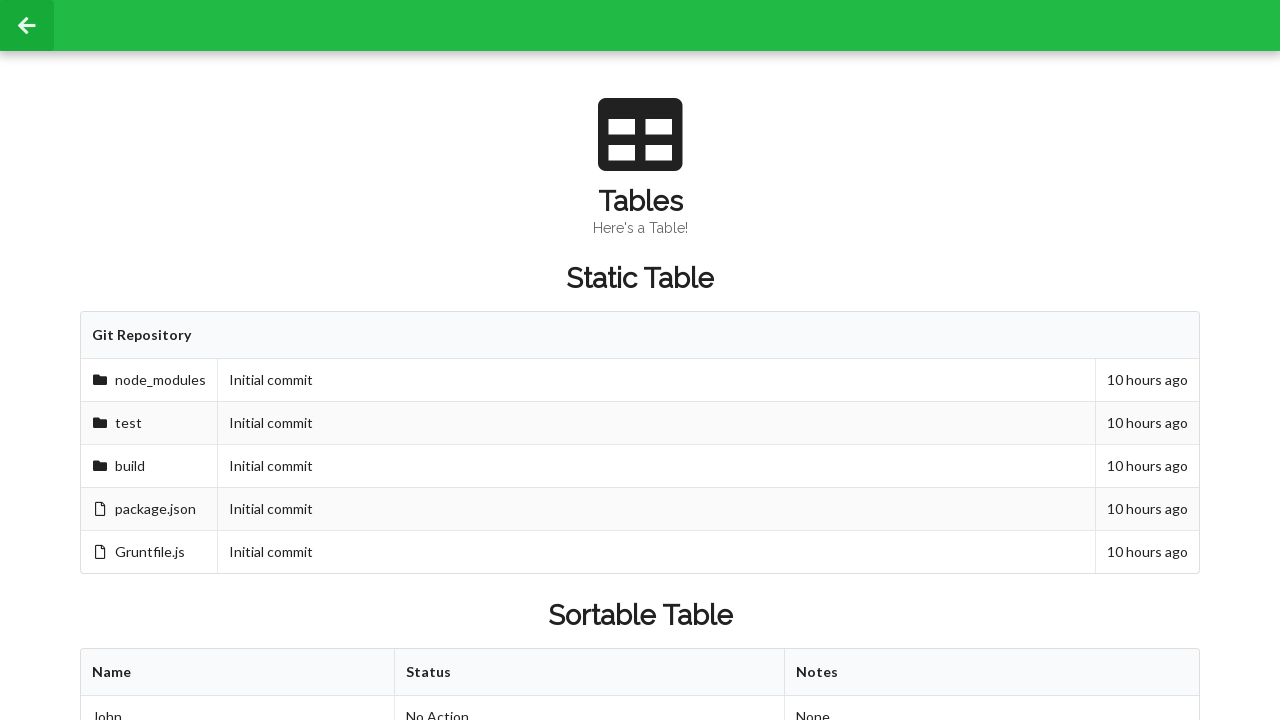

Located table body rows
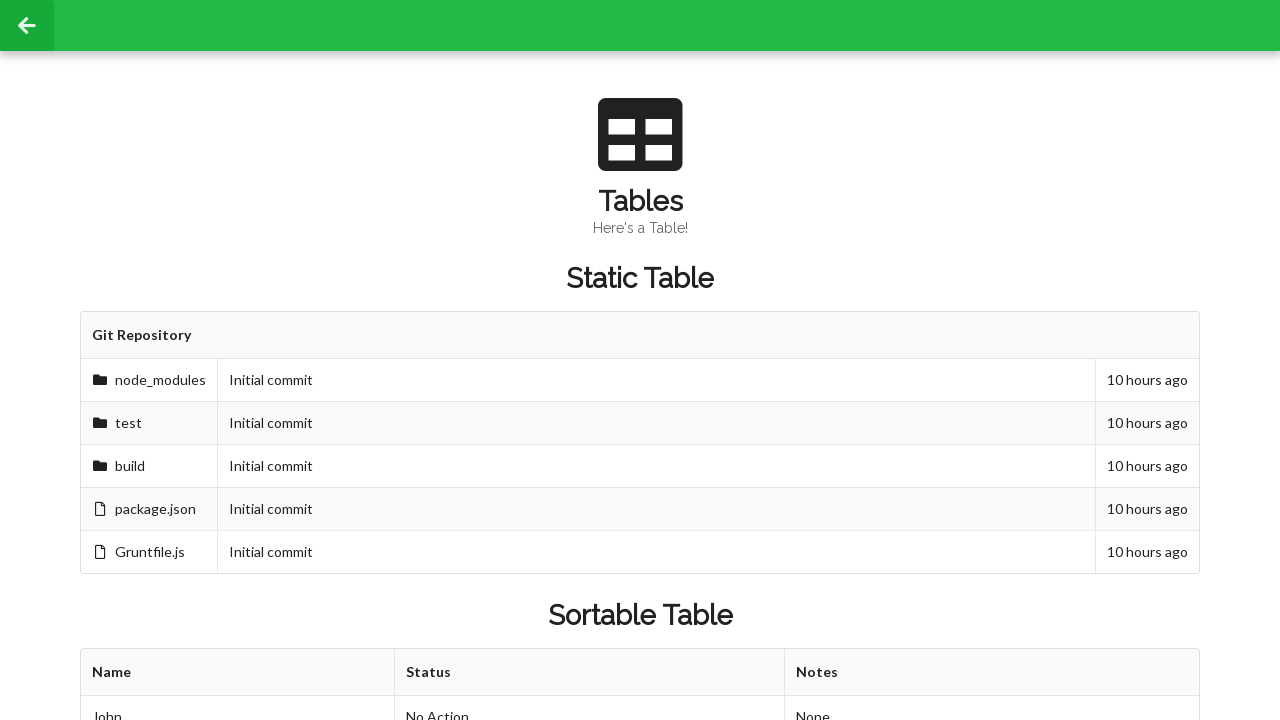

First table row loaded
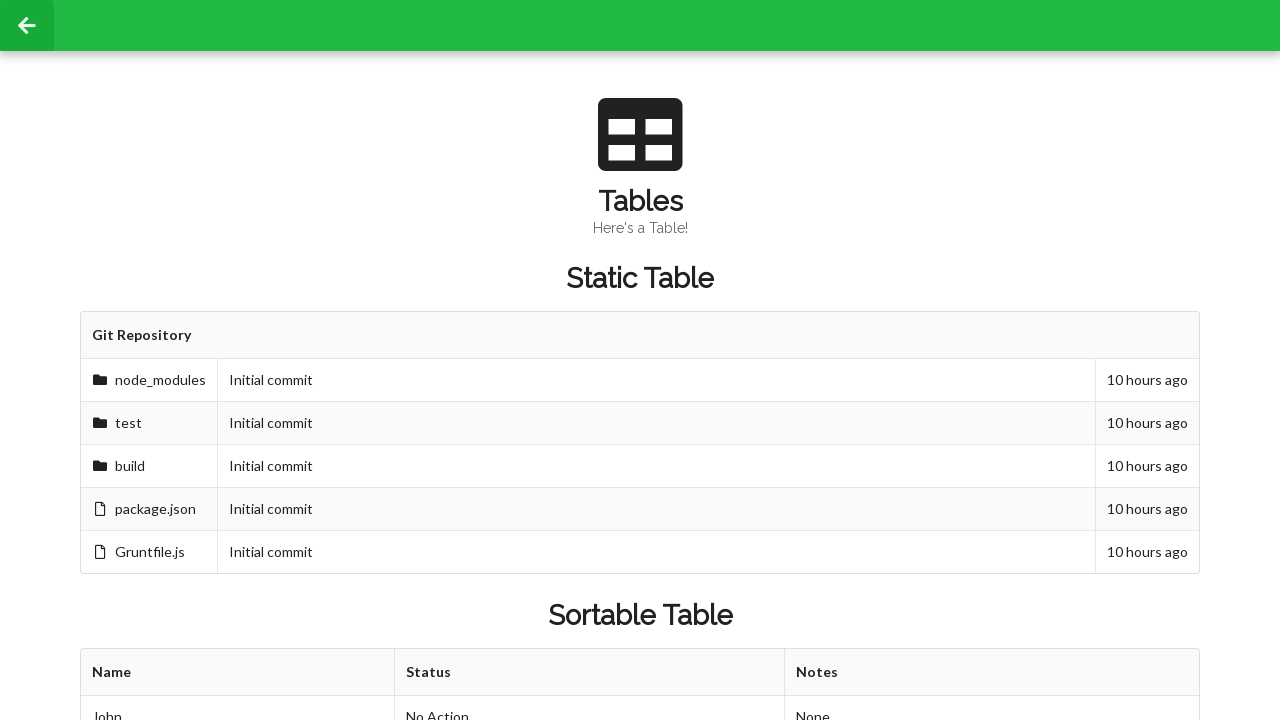

Located second row, second cell before sorting
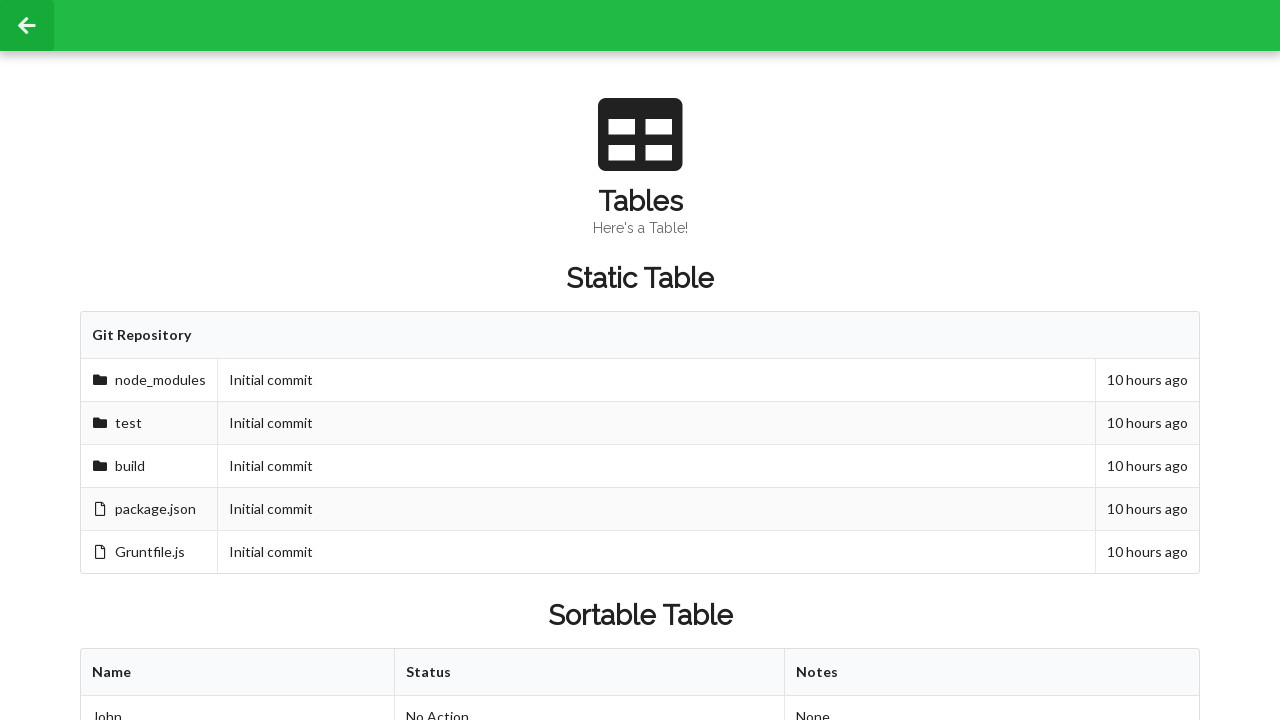

Second row, second cell element loaded
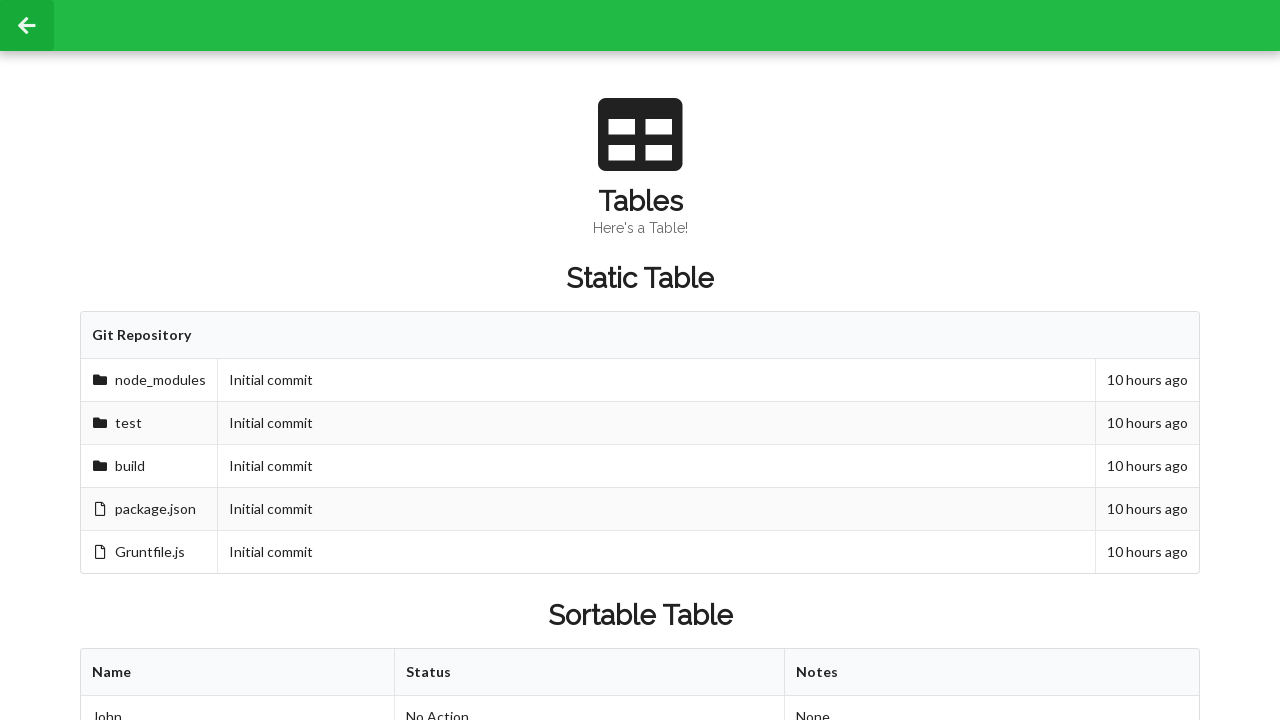

Clicked first column header to trigger table sort at (238, 673) on xpath=//table[@id='sortableTable']/thead/tr/th[1]
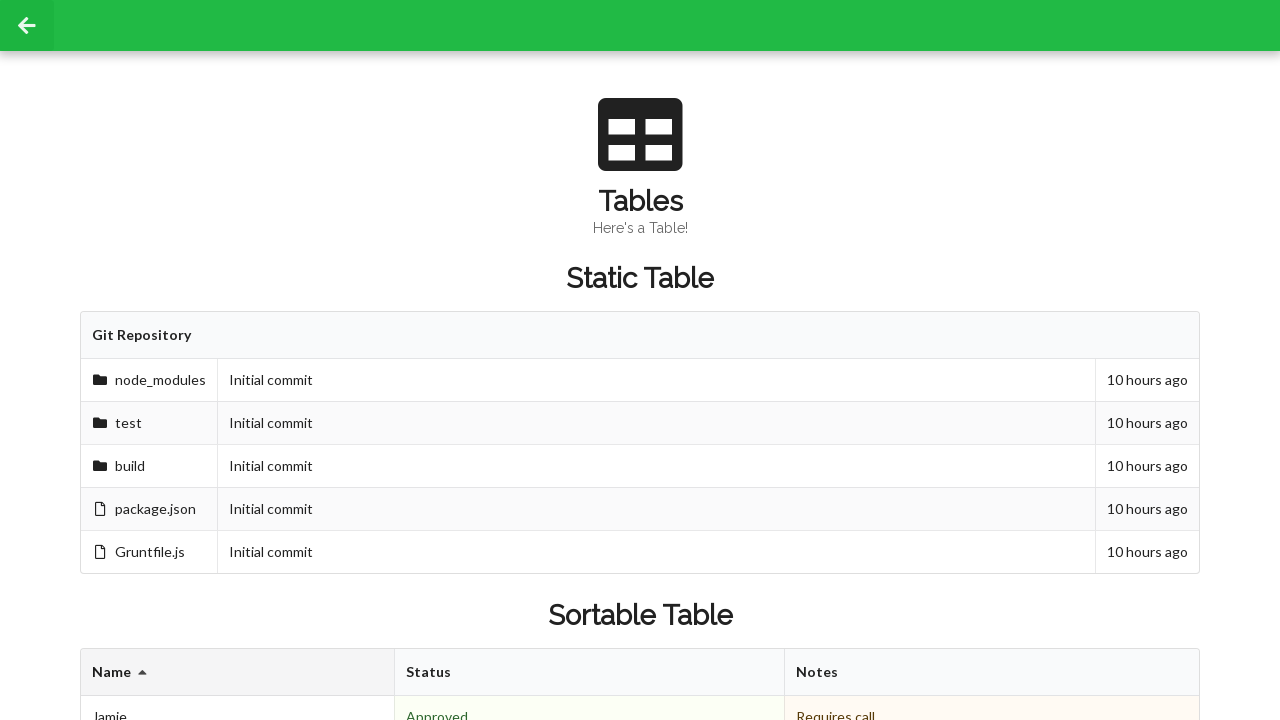

Table sorted and second row, second cell verified after sorting
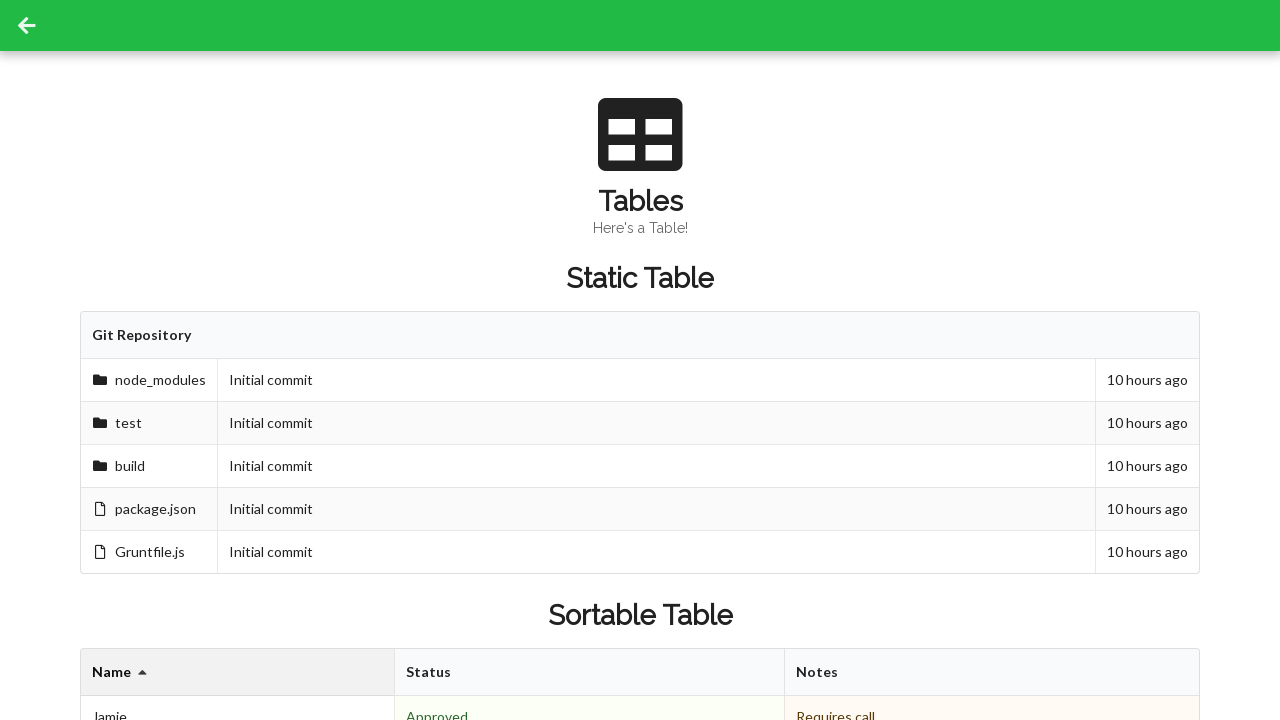

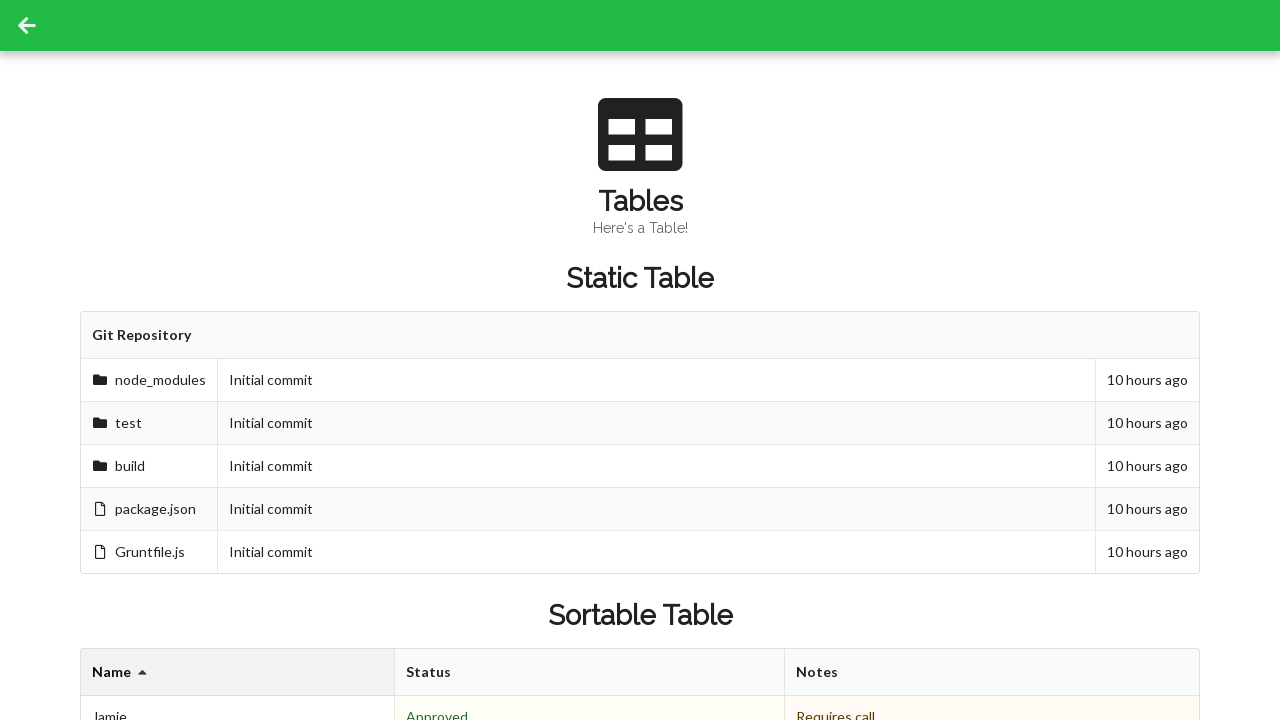